Tests JavaScript prompt alert handling by clicking a button to trigger the alert, entering text into the prompt, and accepting it

Starting URL: https://selenium08.blogspot.com/2019/07/alert-test.html

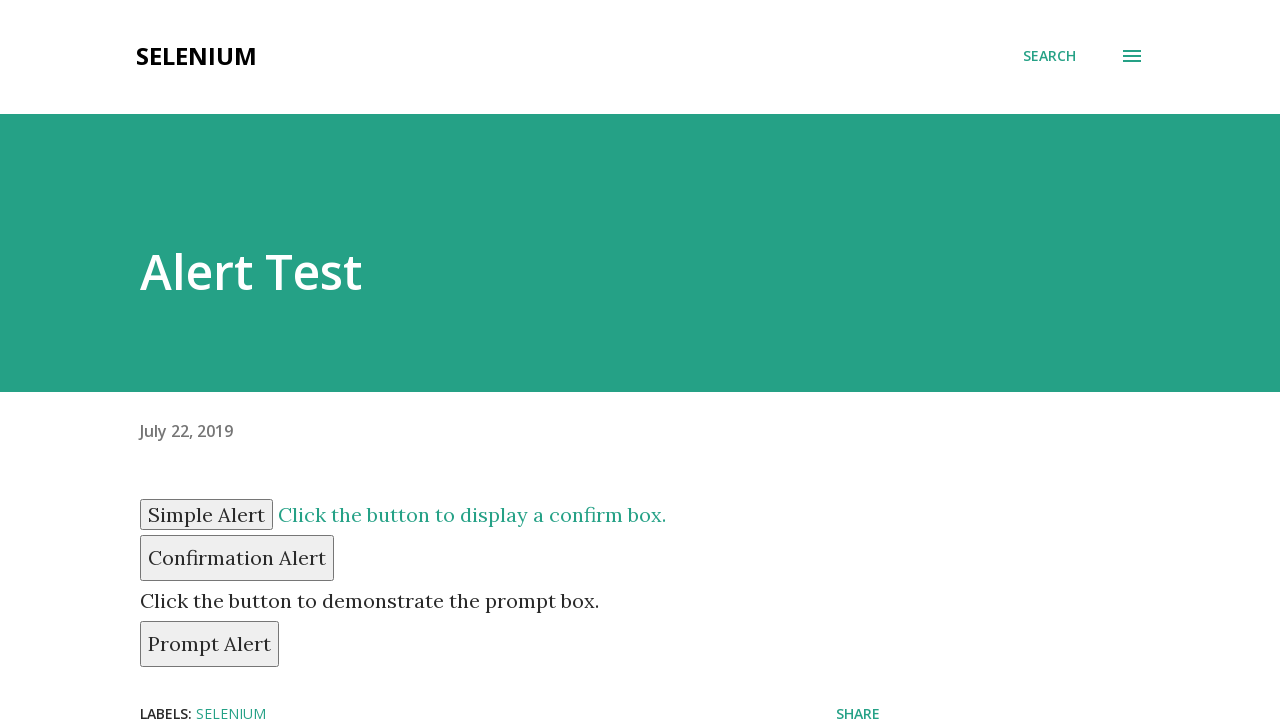

Clicked prompt button to trigger alert at (210, 644) on #prompt
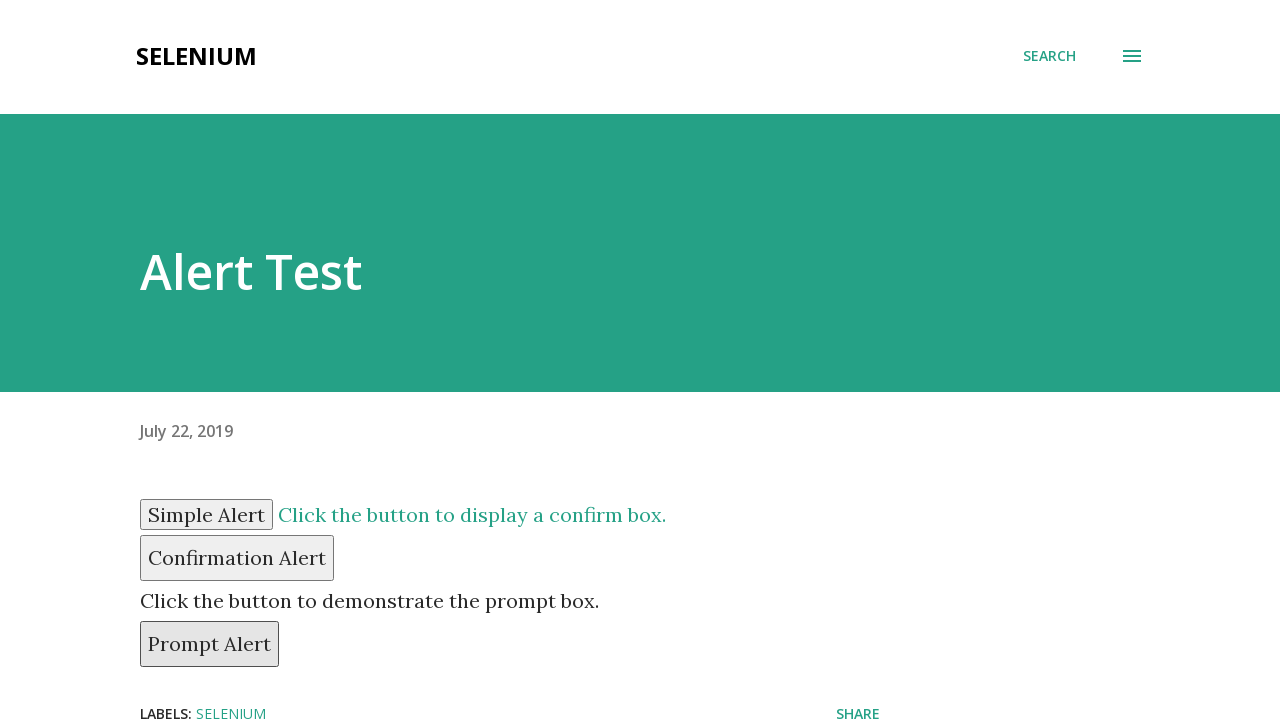

Set up dialog handler to accept prompt with text 'TestUser123'
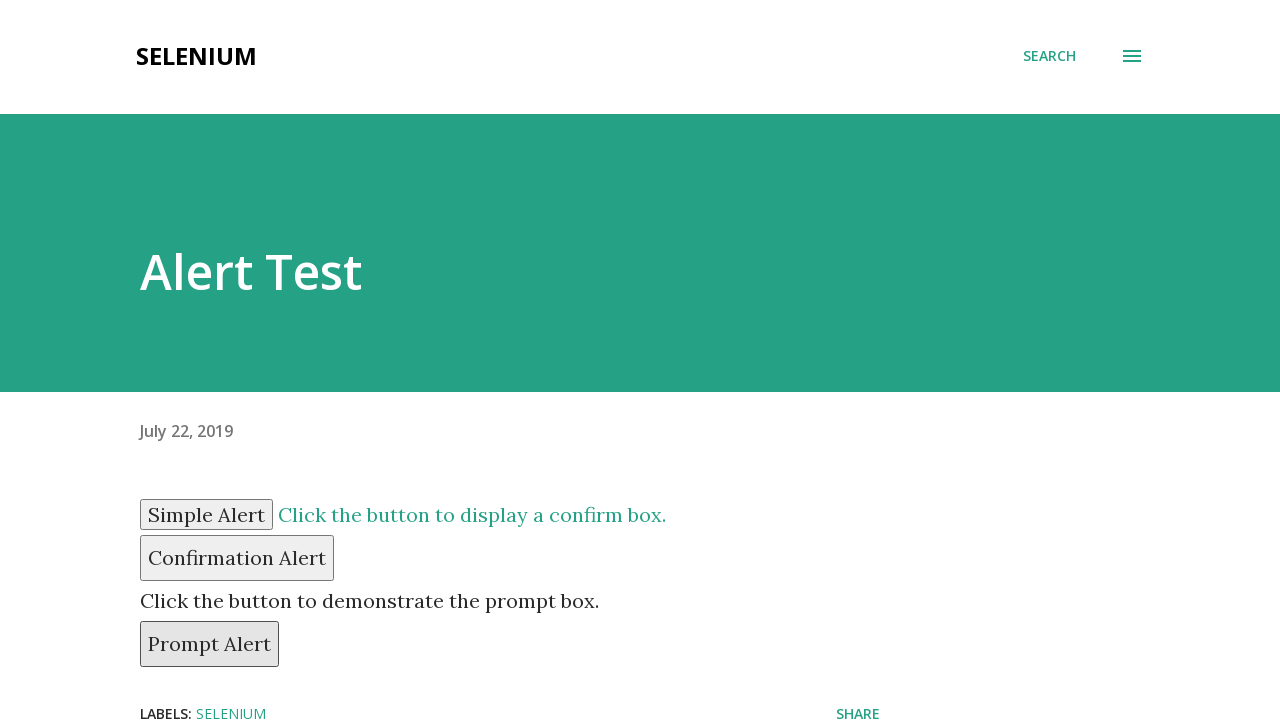

Waited 500ms for dialog handler to process
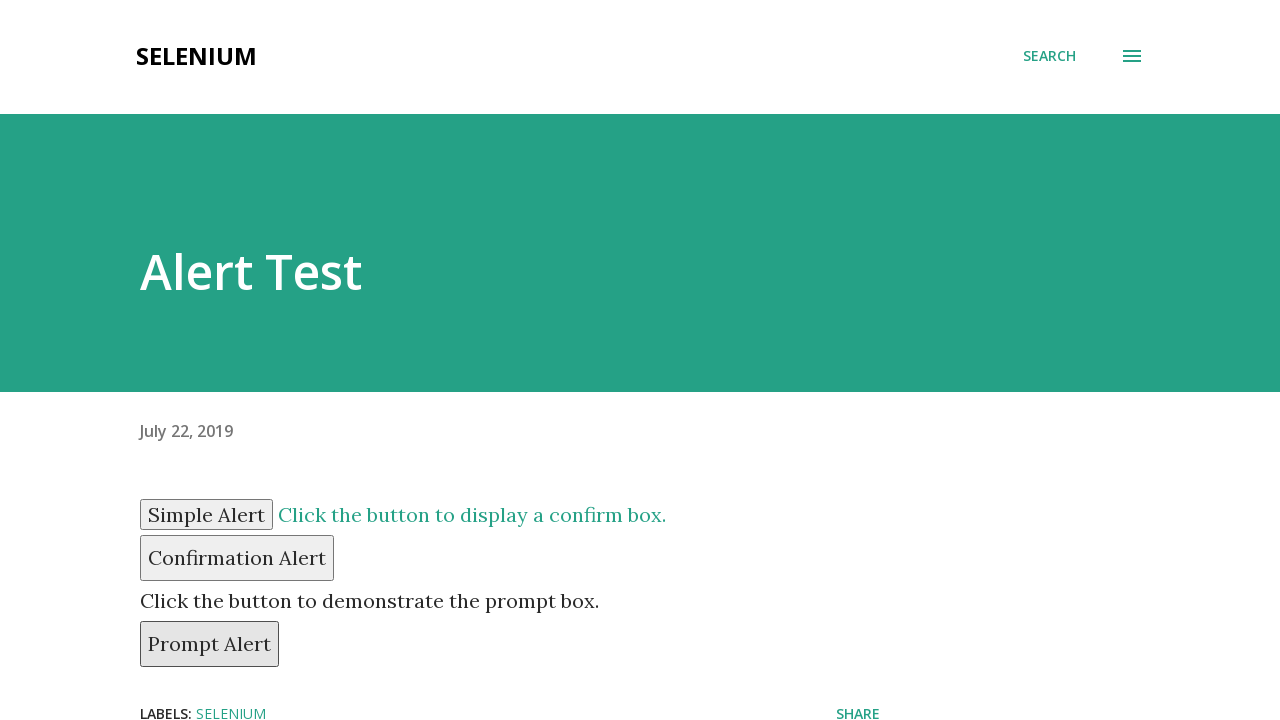

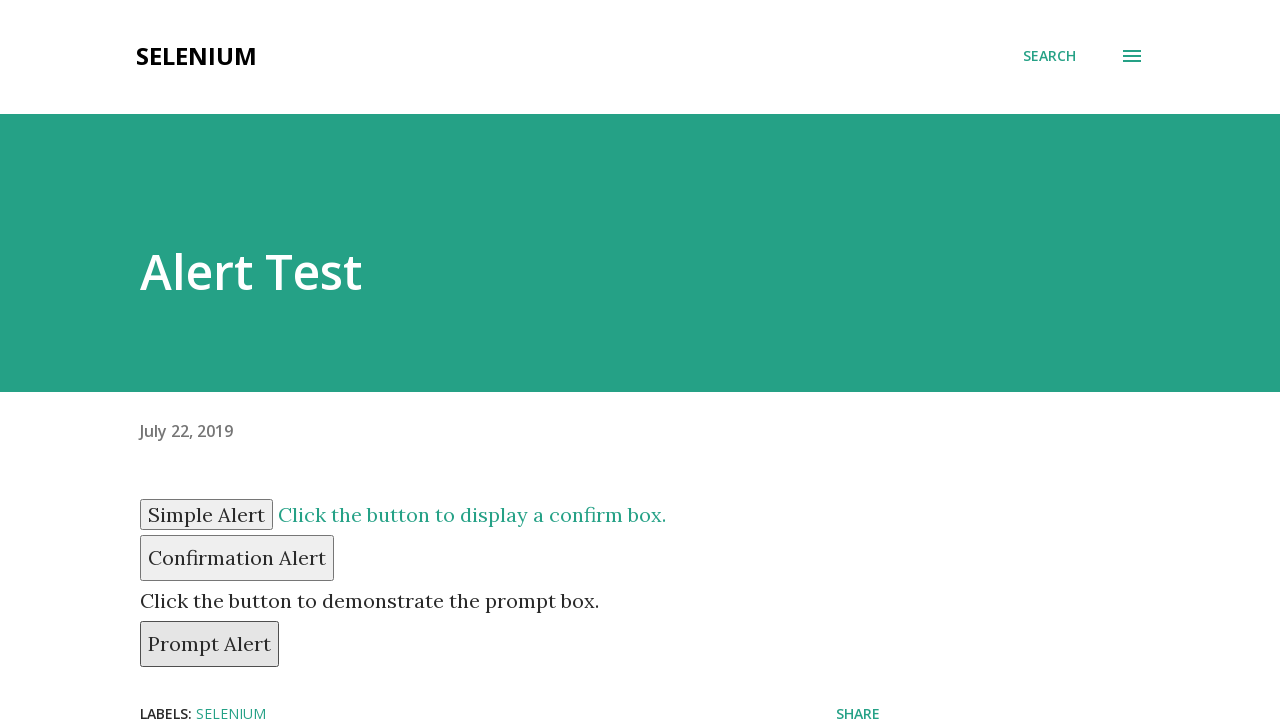